Navigates to Aladin bookstore search results page for "전기 산업 기사" (electrical industry engineer) and verifies that search results with book listings are displayed.

Starting URL: https://www.aladin.co.kr/search/wsearchresult.aspx?SearchTarget=All&SearchWord=%EC%A0%84%EA%B8%B0+%EC%82%B0%EC%97%85+%EA%B8%B0%EC%82%AC

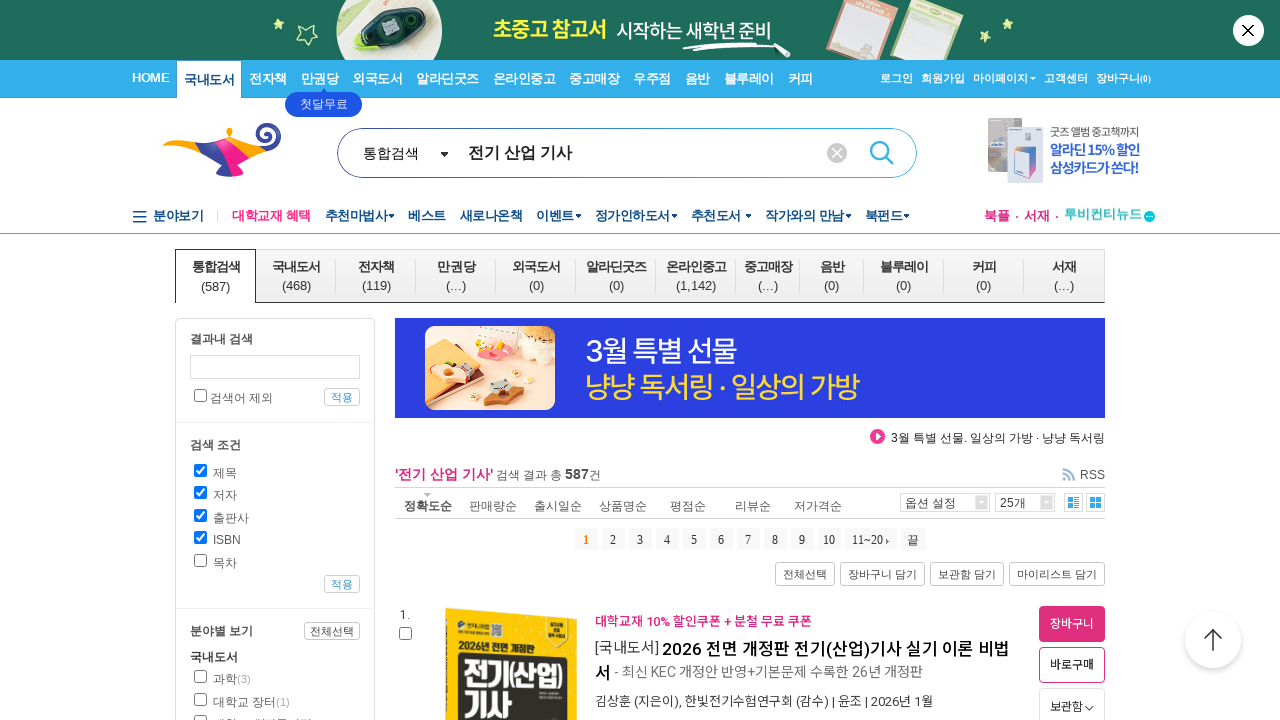

Waited for search results container to load
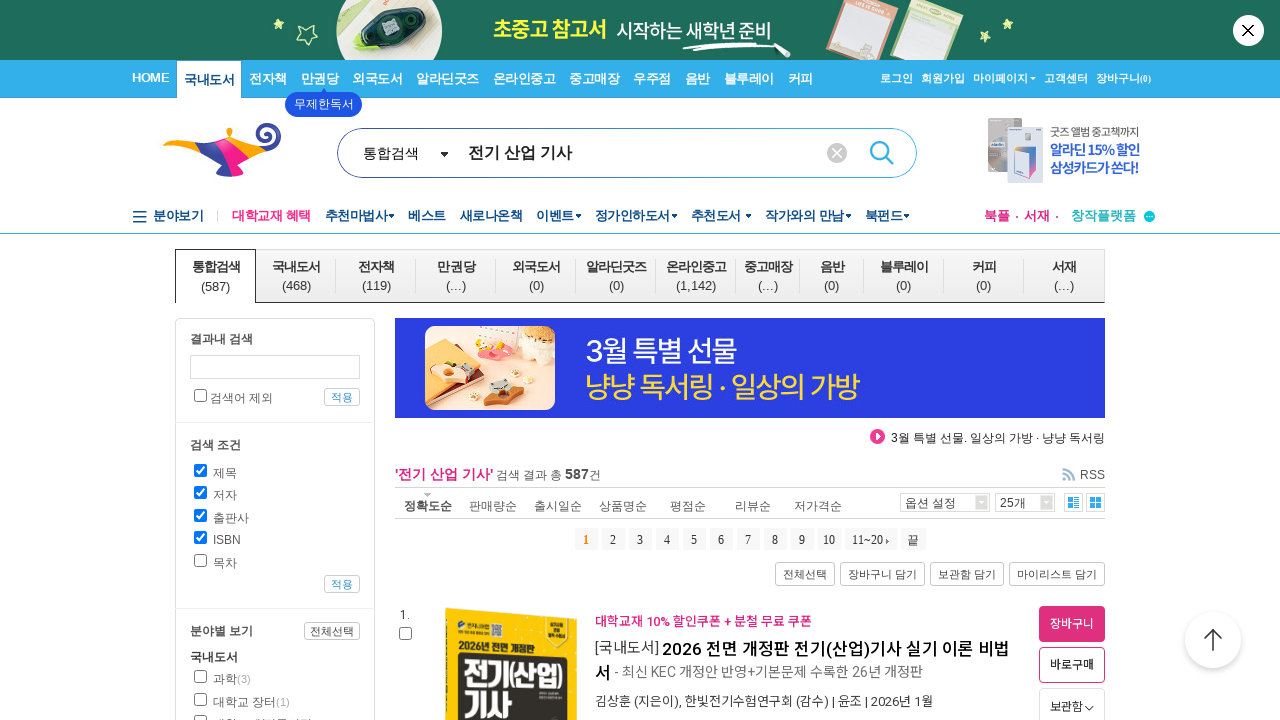

Waited for book listing items to be present in search results
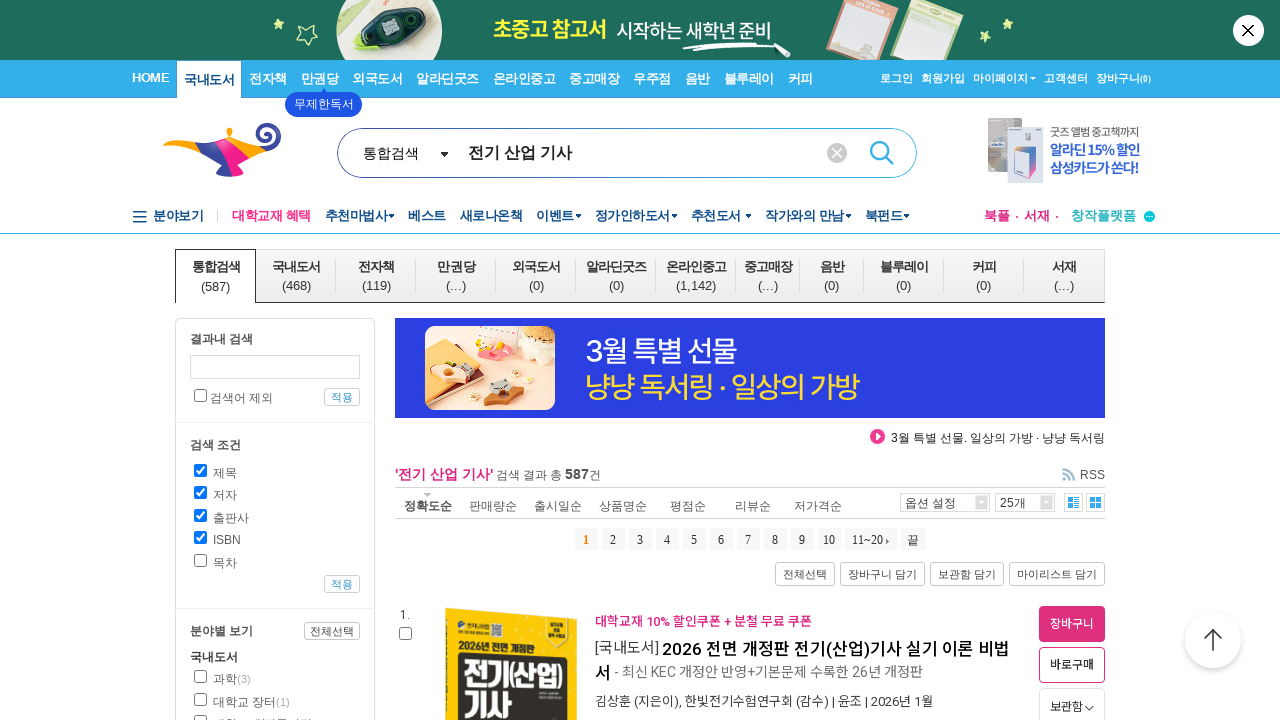

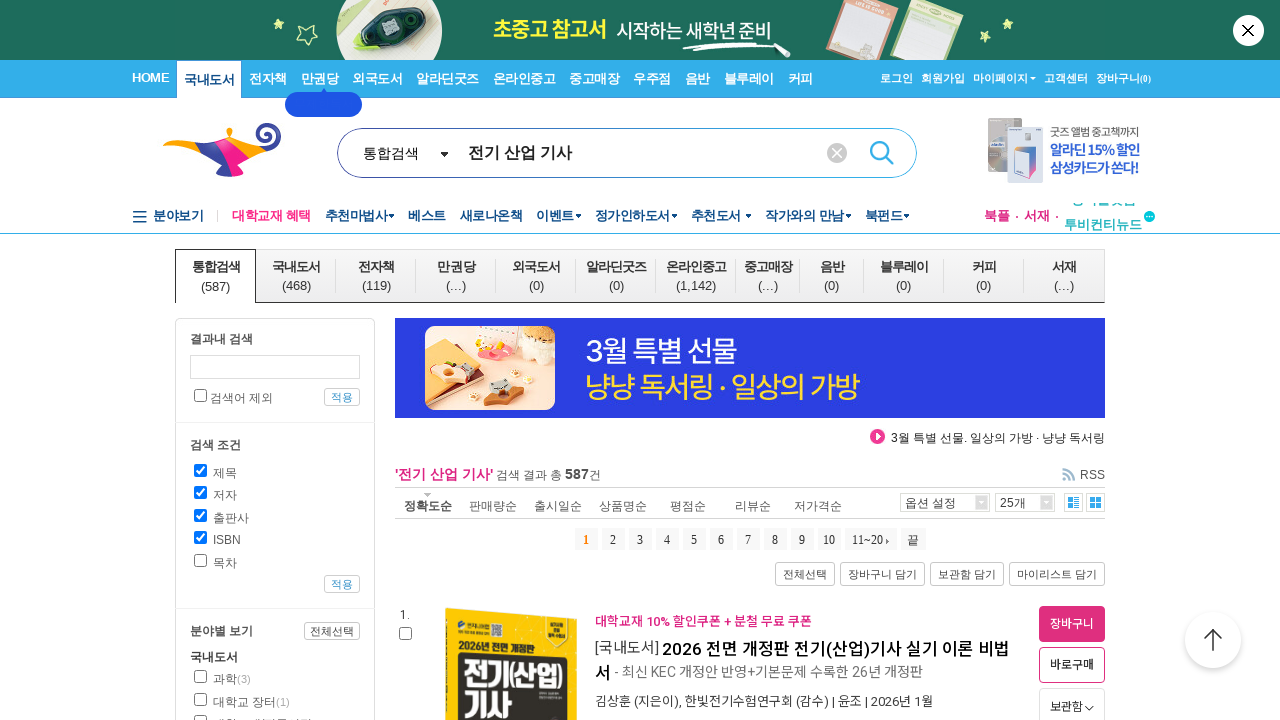